Tests closing an entry advertisement modal popup on a demo site by clicking the Close button in the modal footer.

Starting URL: http://the-internet.herokuapp.com/entry_ad

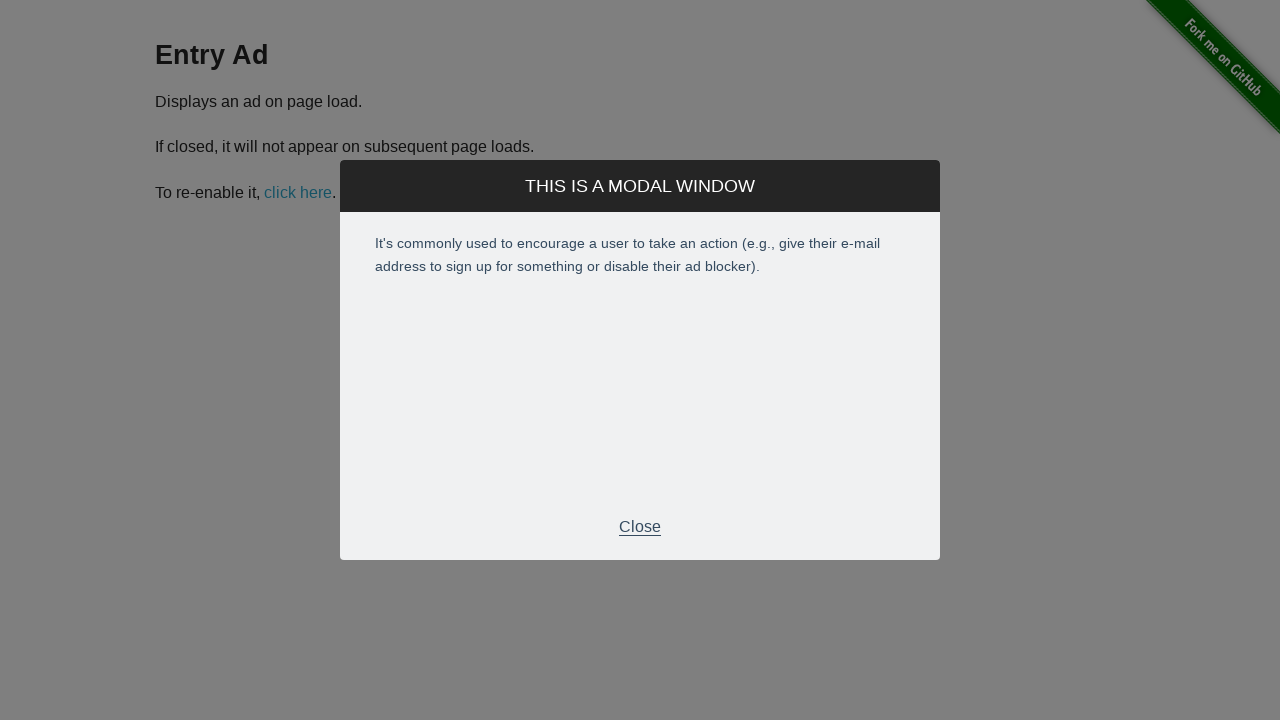

Navigated to entry ad demo site
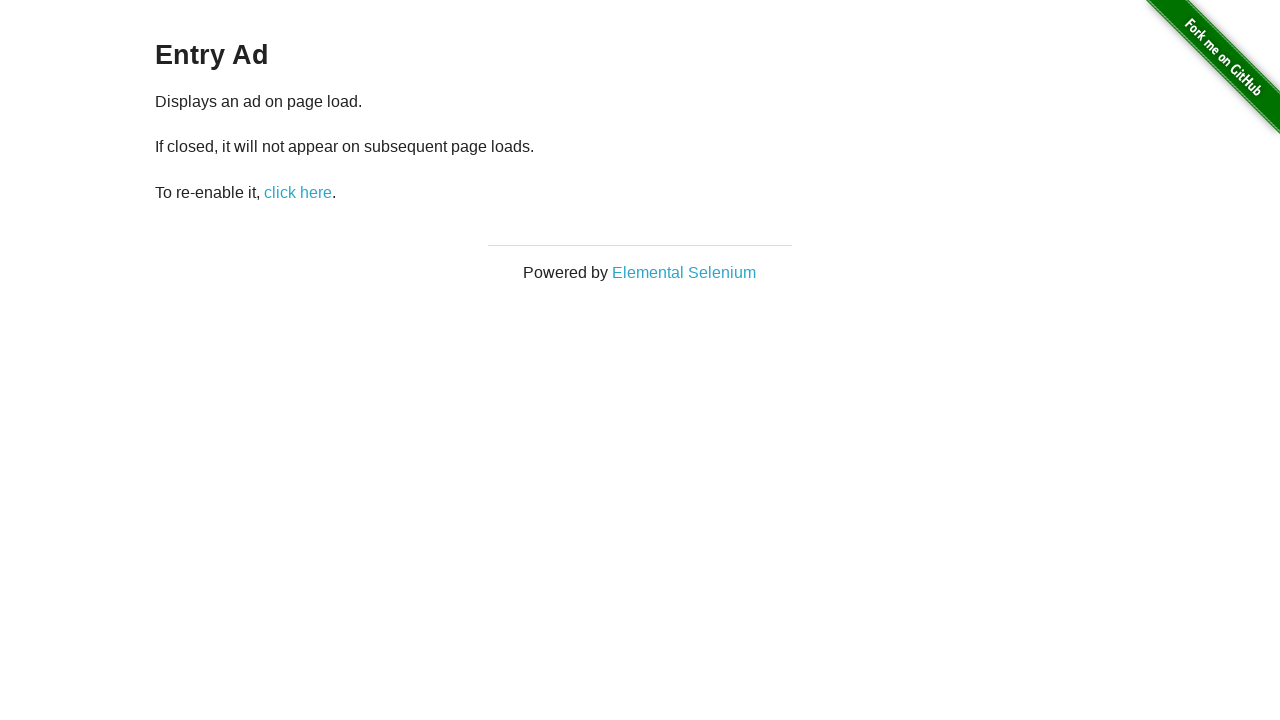

Entry advertisement modal appeared
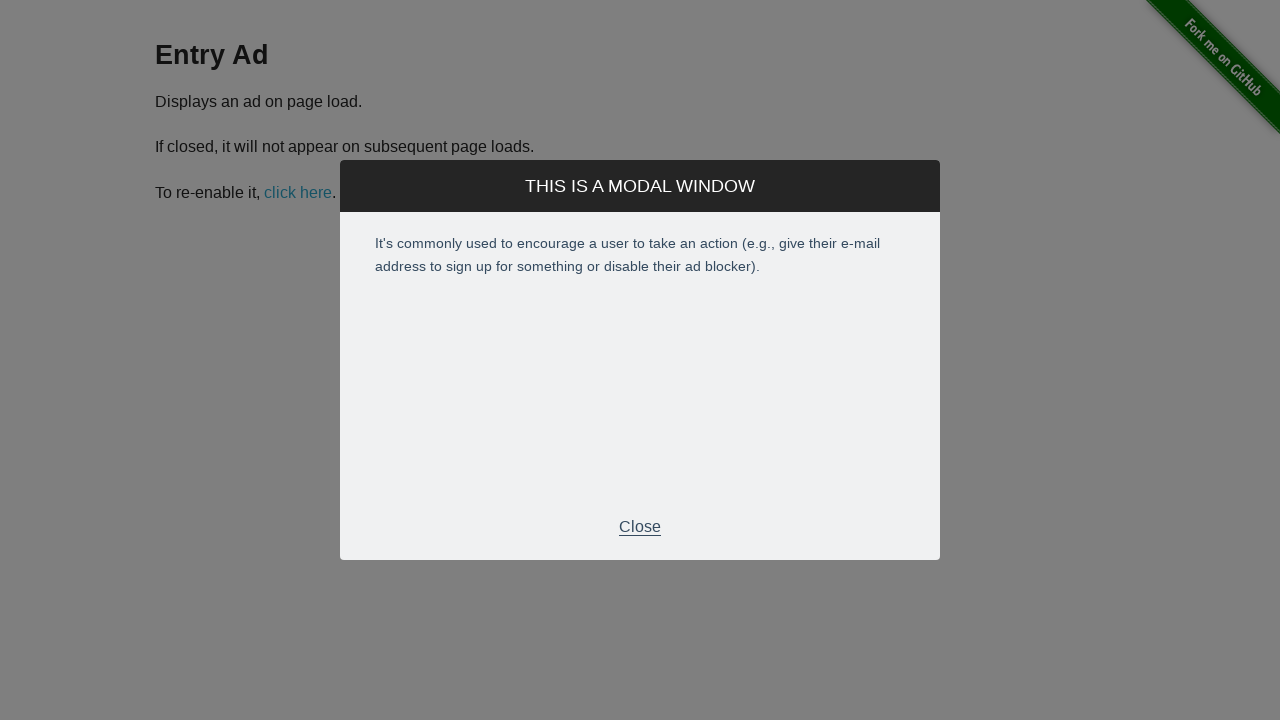

Clicked Close button to dismiss the entry advertisement modal at (640, 527) on xpath=//div[@class='modal-footer']/p[text()='Close']
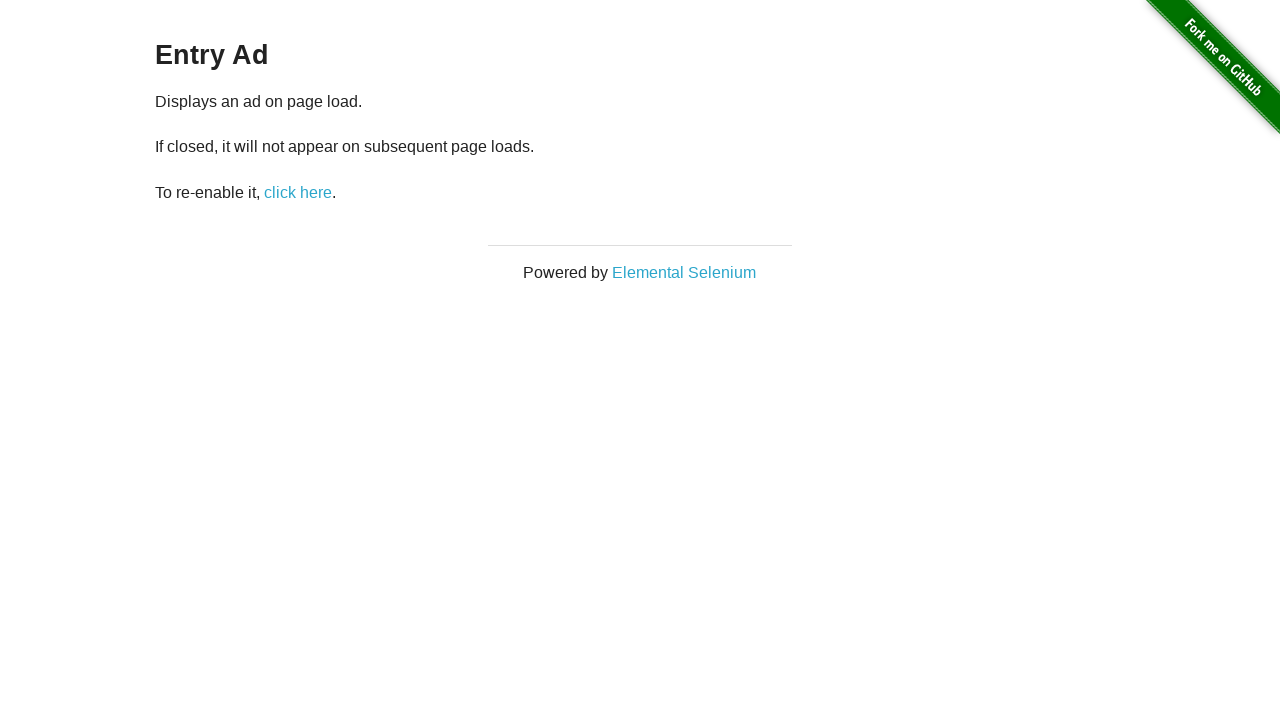

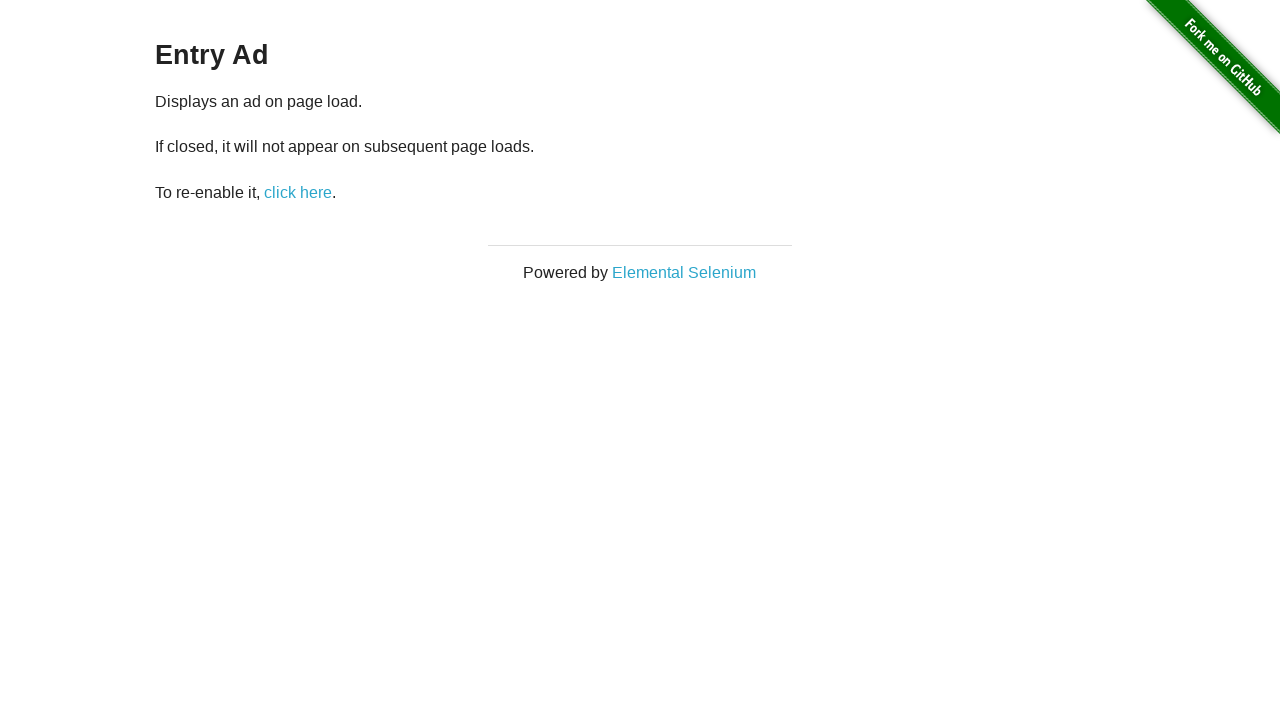